Tests multiplication with zero to verify result is zero

Starting URL: https://testsheepnz.github.io/BasicCalculator.html

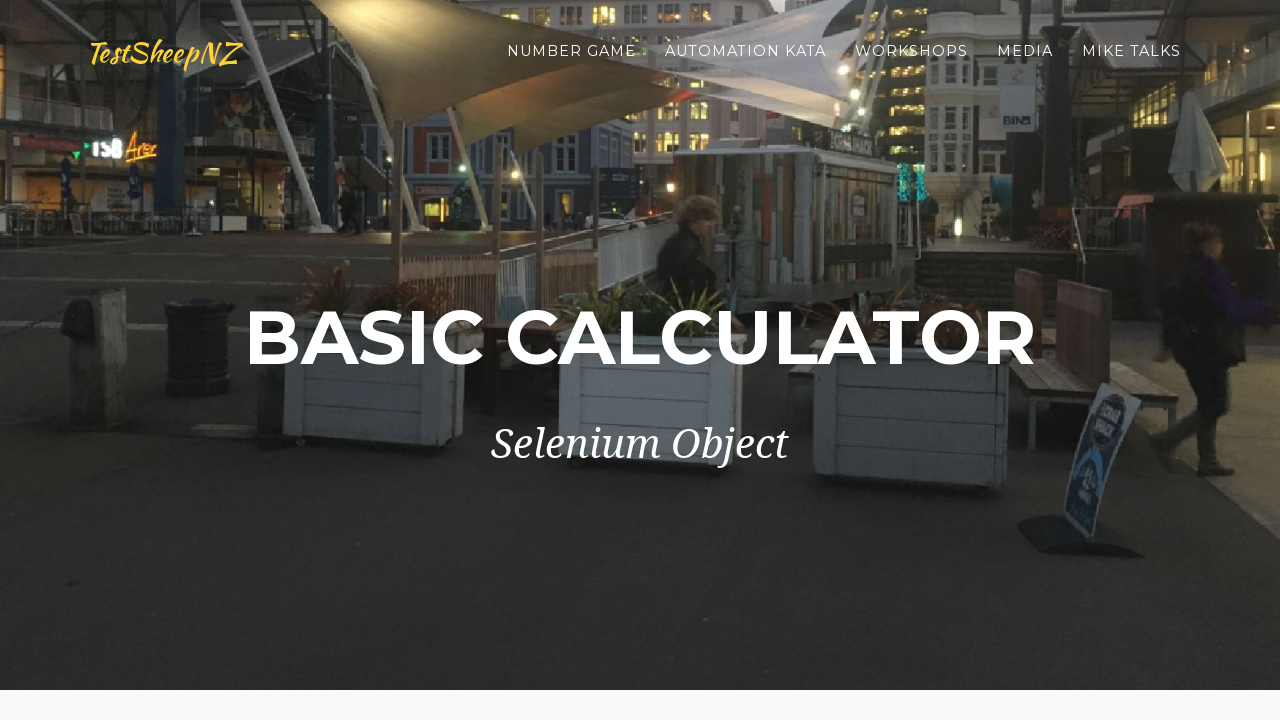

Scrolled down 900px to view calculator
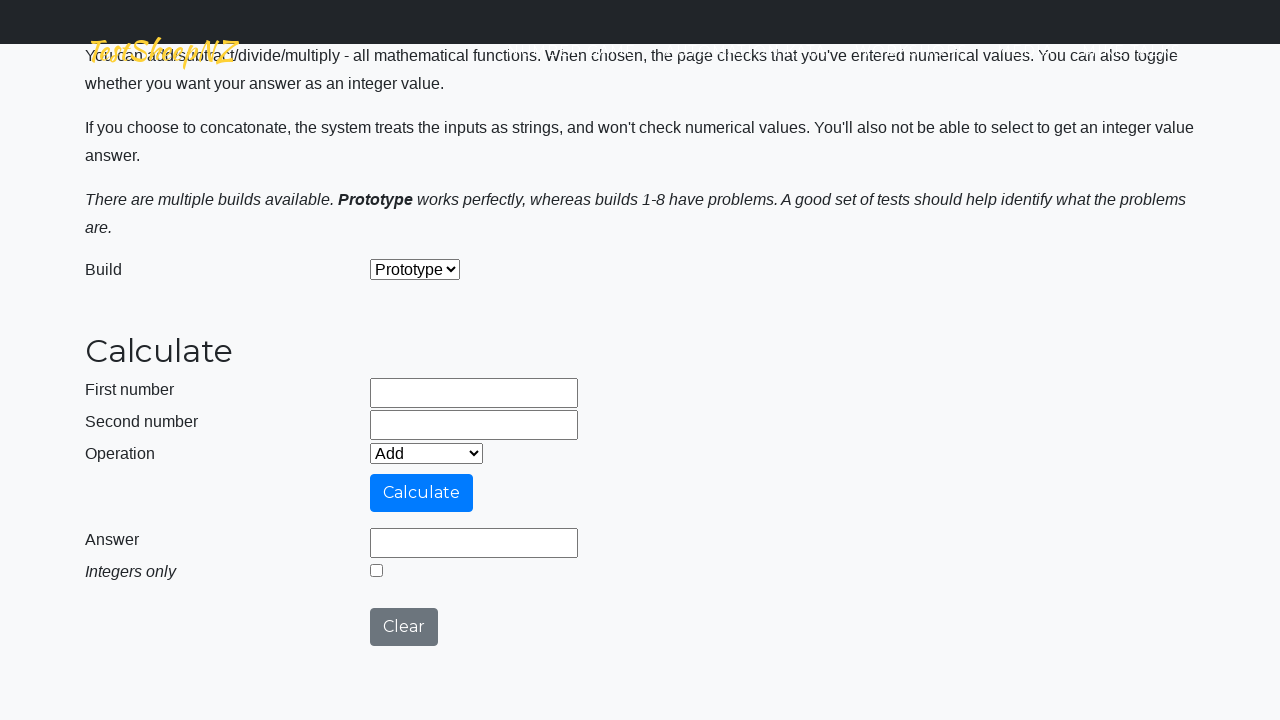

Entered 5 in first number field on #number1Field
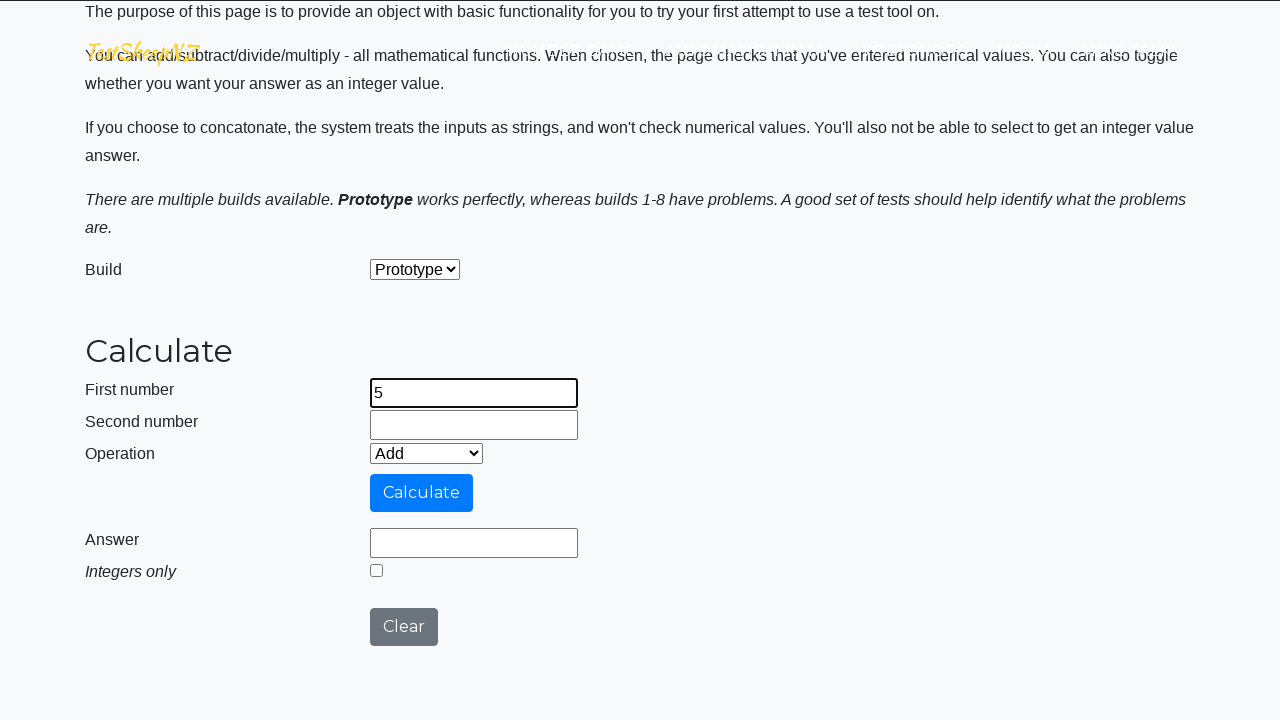

Entered 0 in second number field on #number2Field
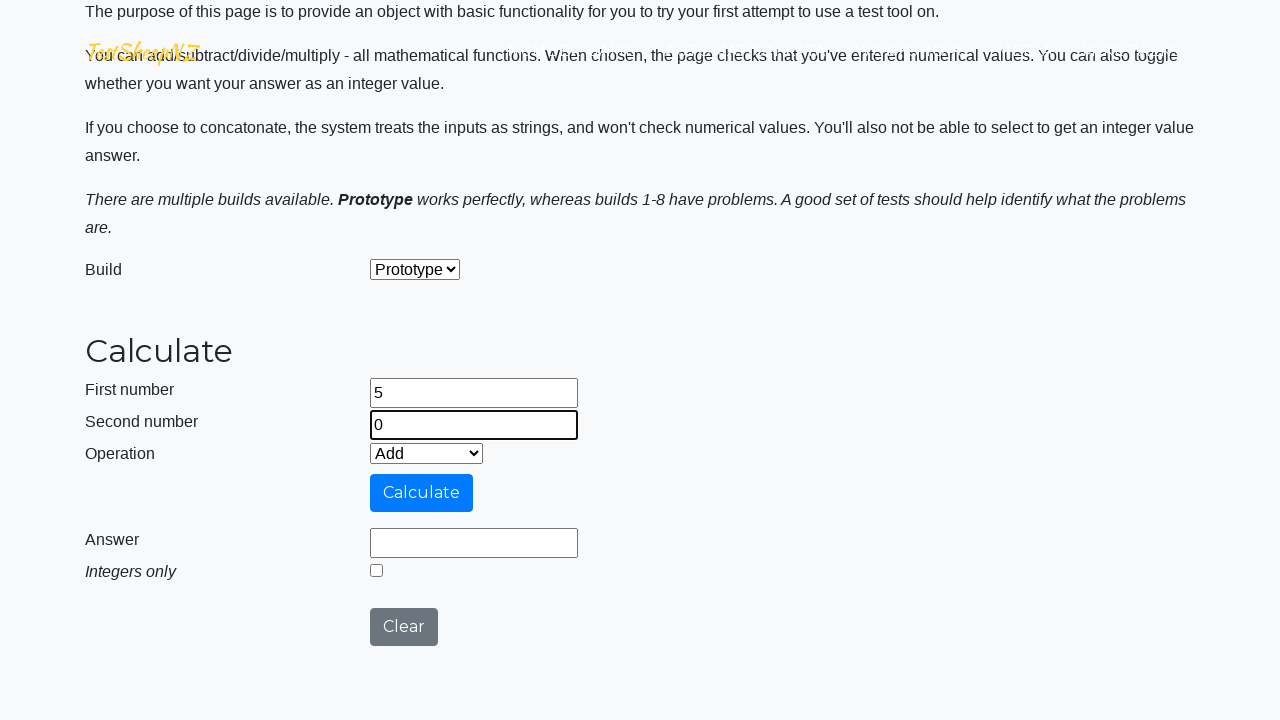

Selected Multiply operation from dropdown on #selectOperationDropdown
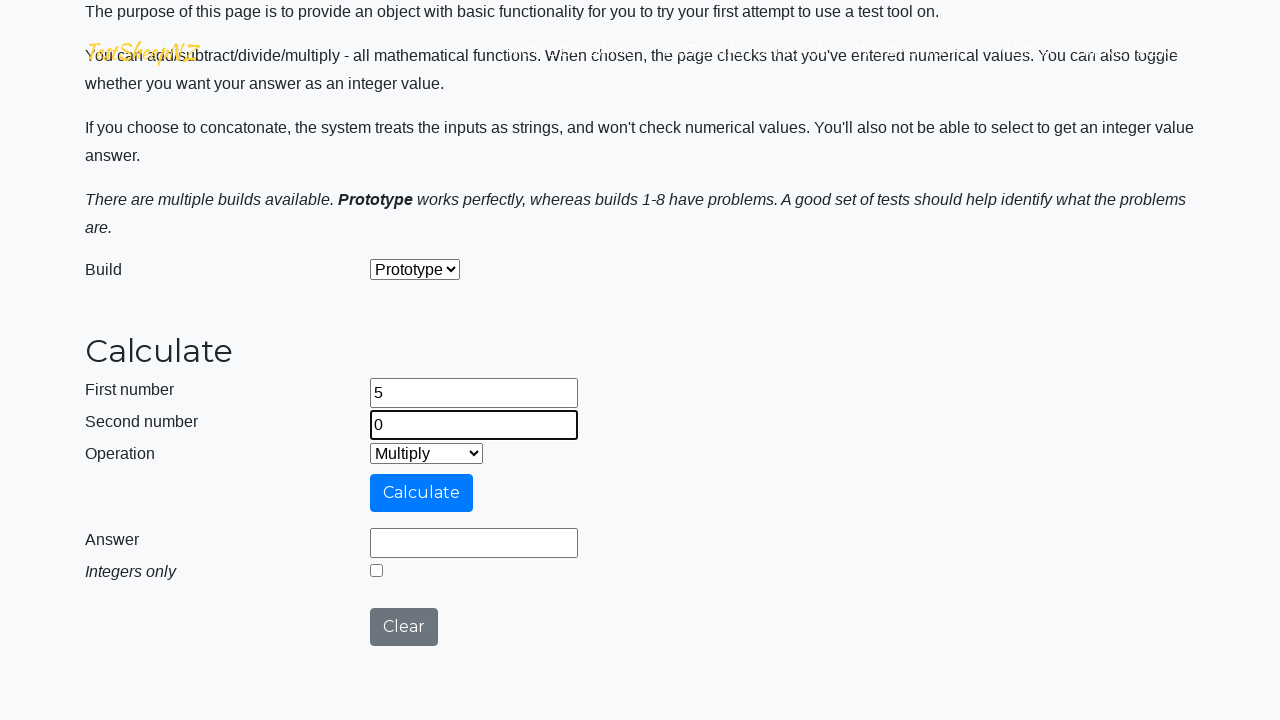

Clicked calculate button to compute 5 × 0 at (422, 493) on #calculateButton
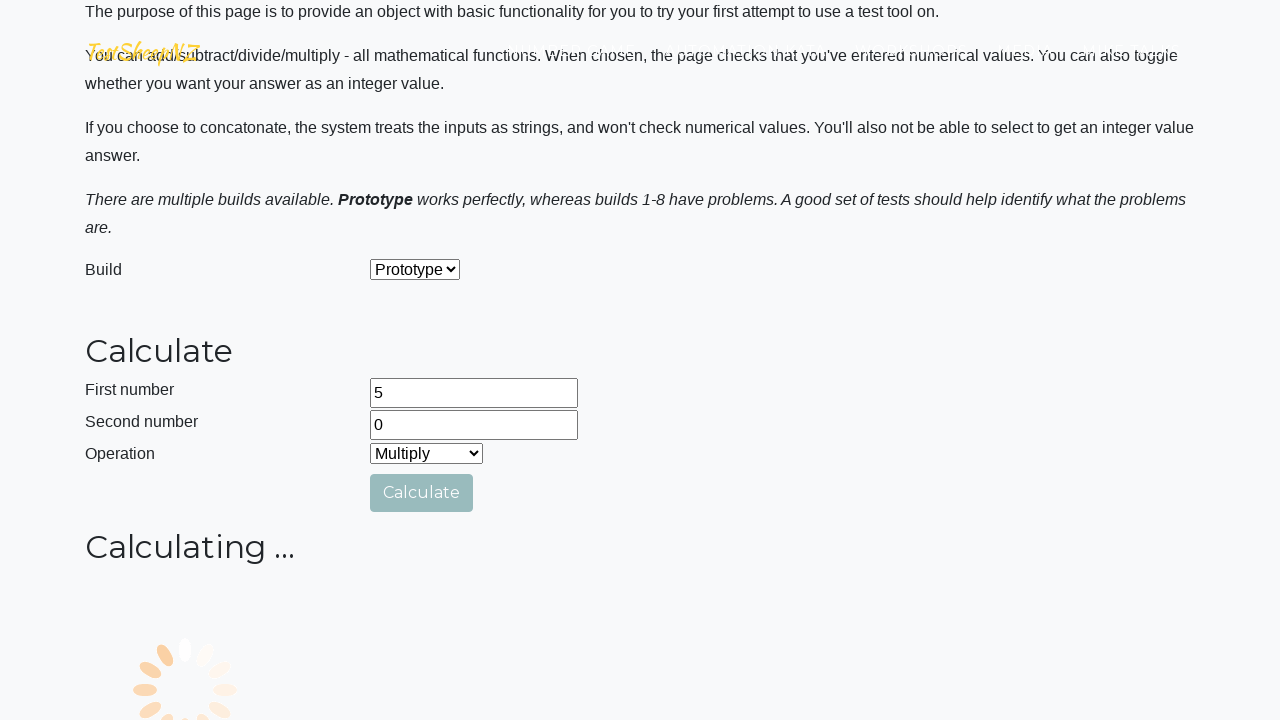

Answer field appeared with result
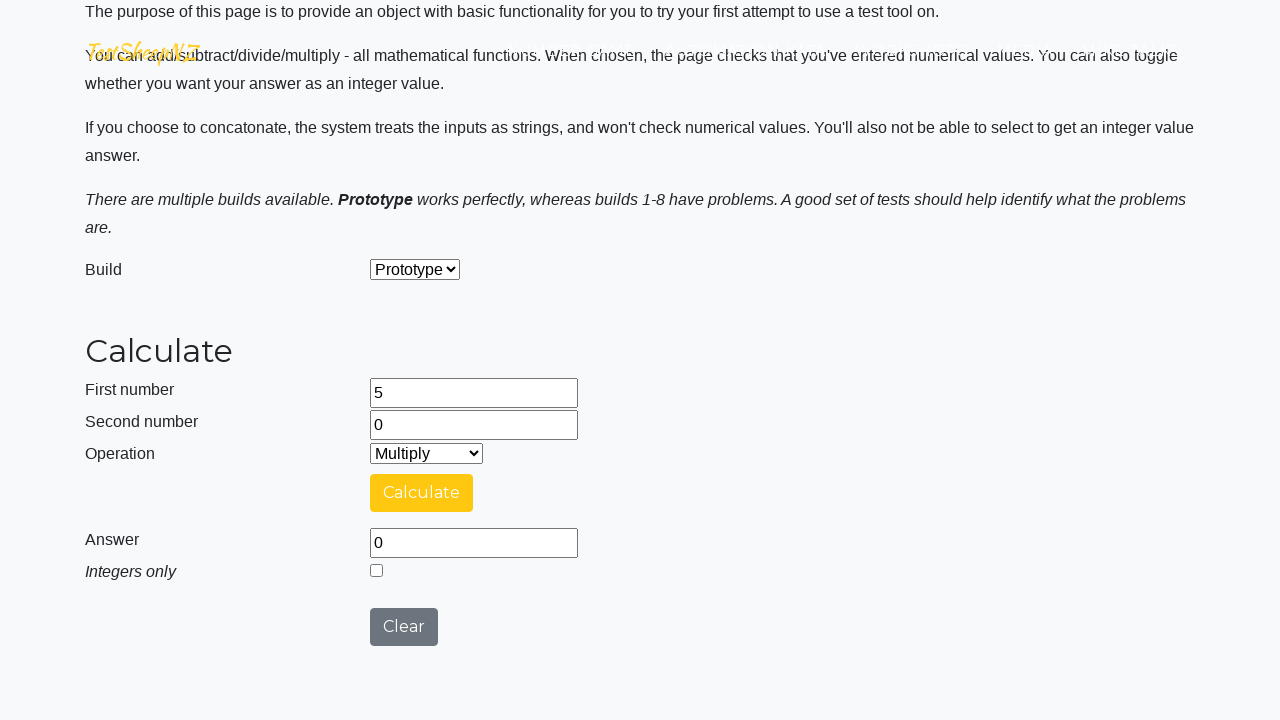

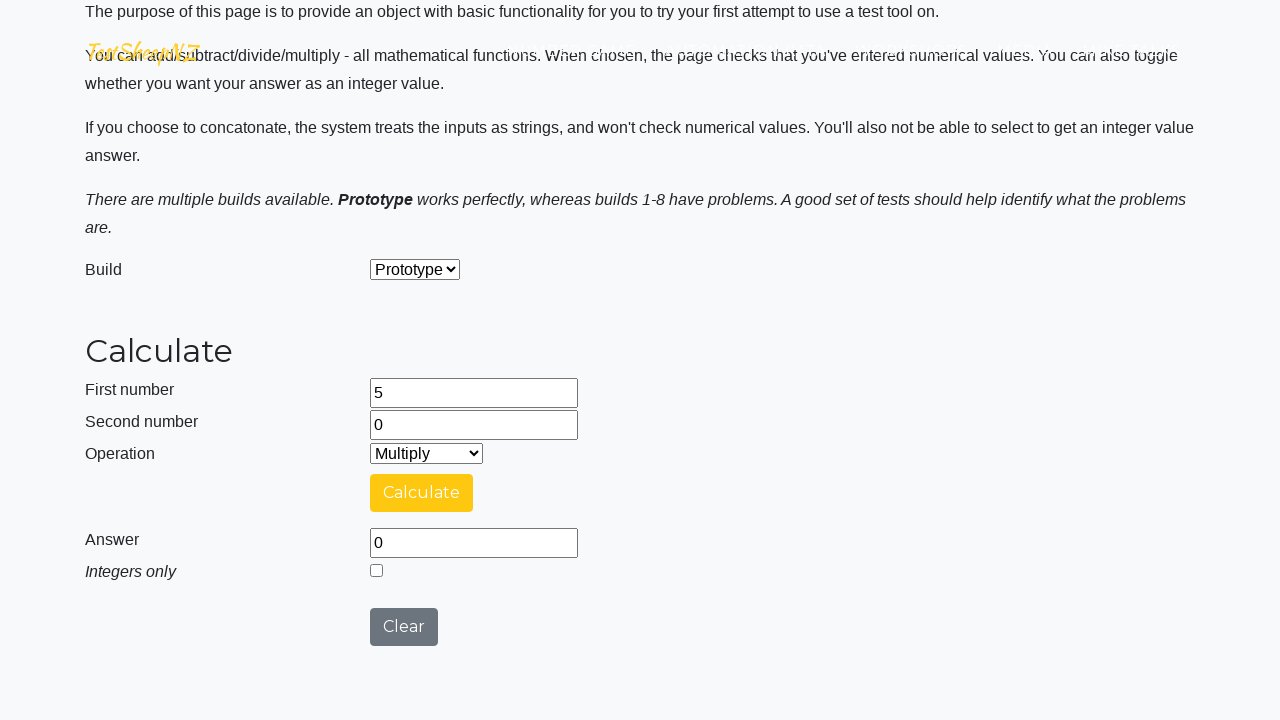